Navigates to Newegg's RTX 3080 product search page and checks for product availability by looking for an "Add to cart" button.

Starting URL: https://www.newegg.com/p/pl?d=rtx+3080

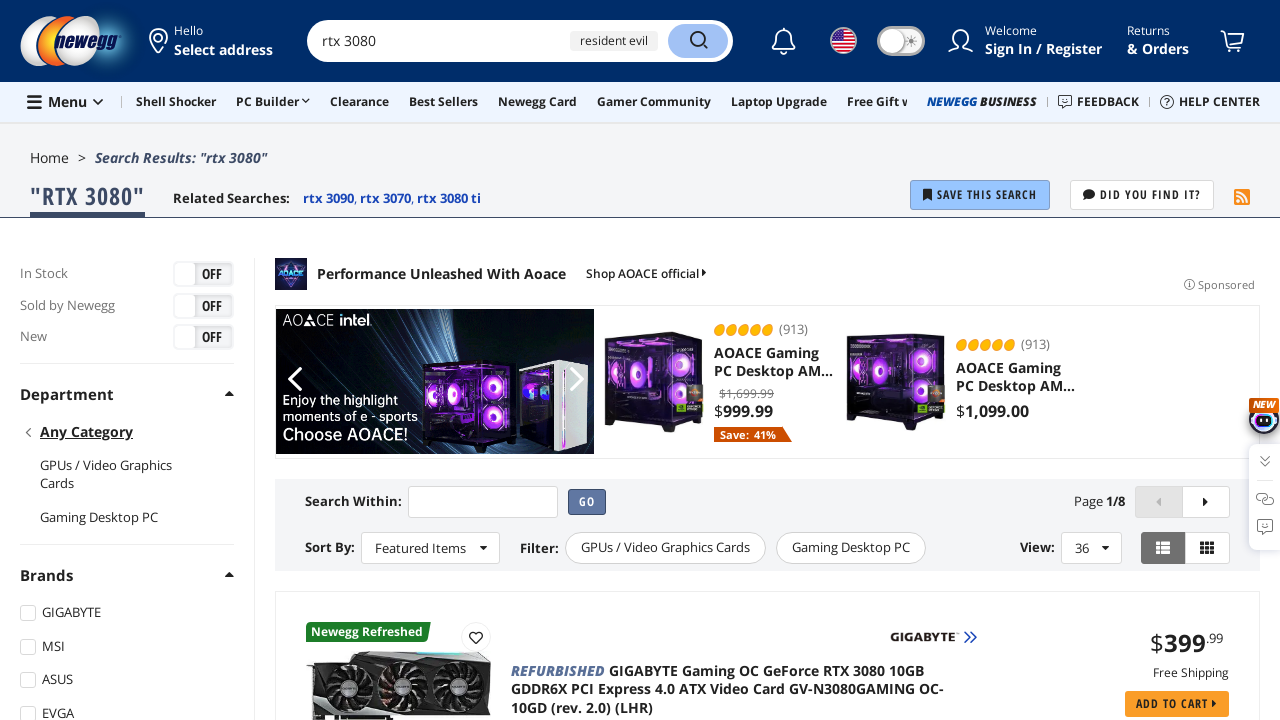

Waited for product listing page to load - item cells visible
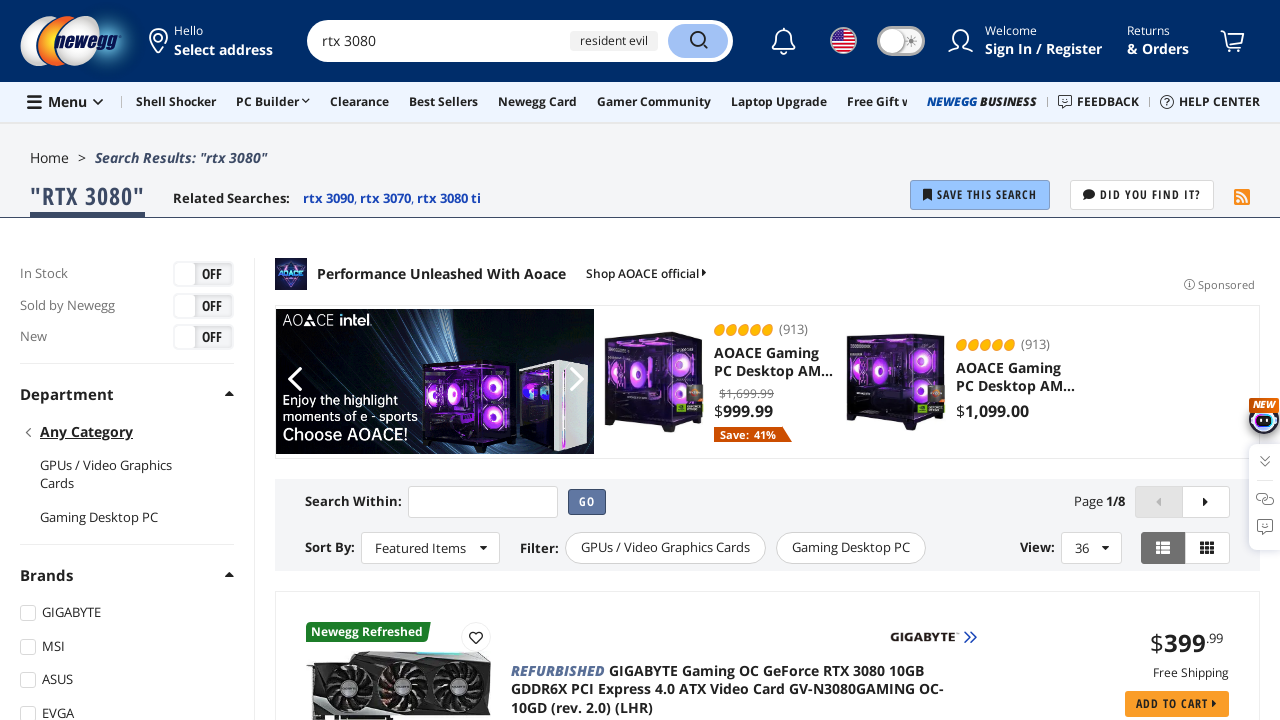

Located 'Add to cart' button element
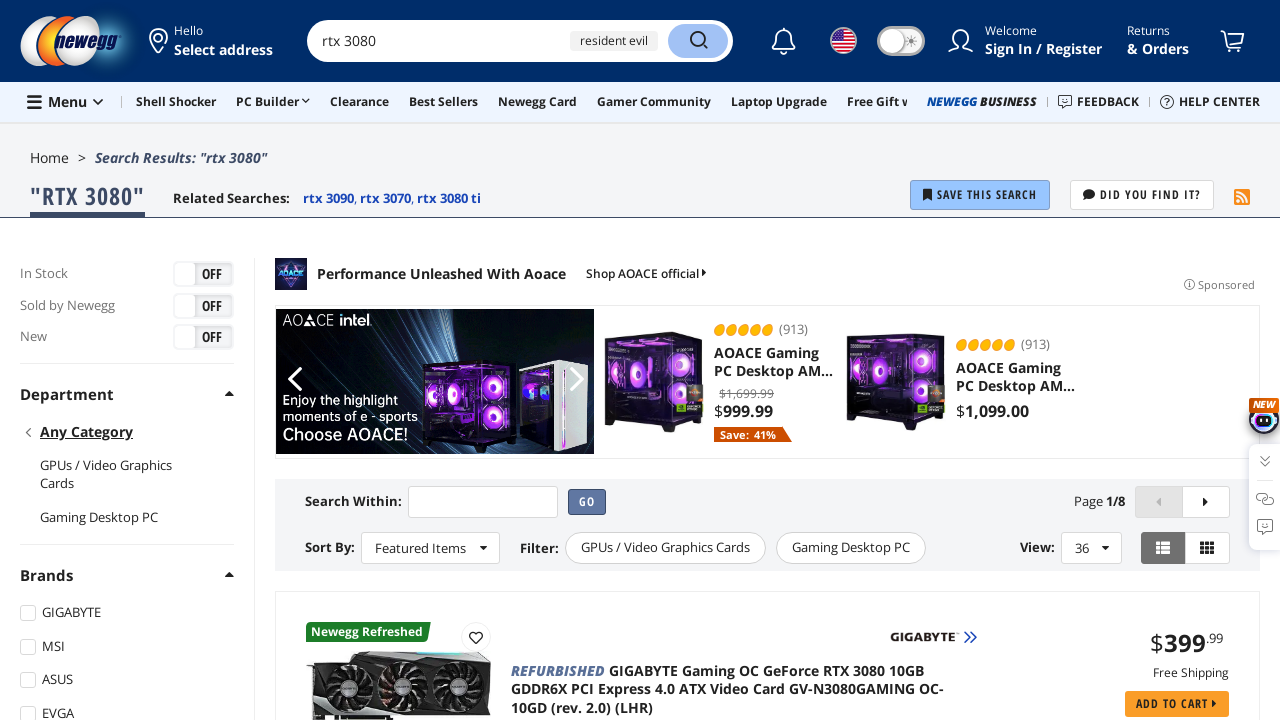

Verified 'Add to cart' button is available - products in stock
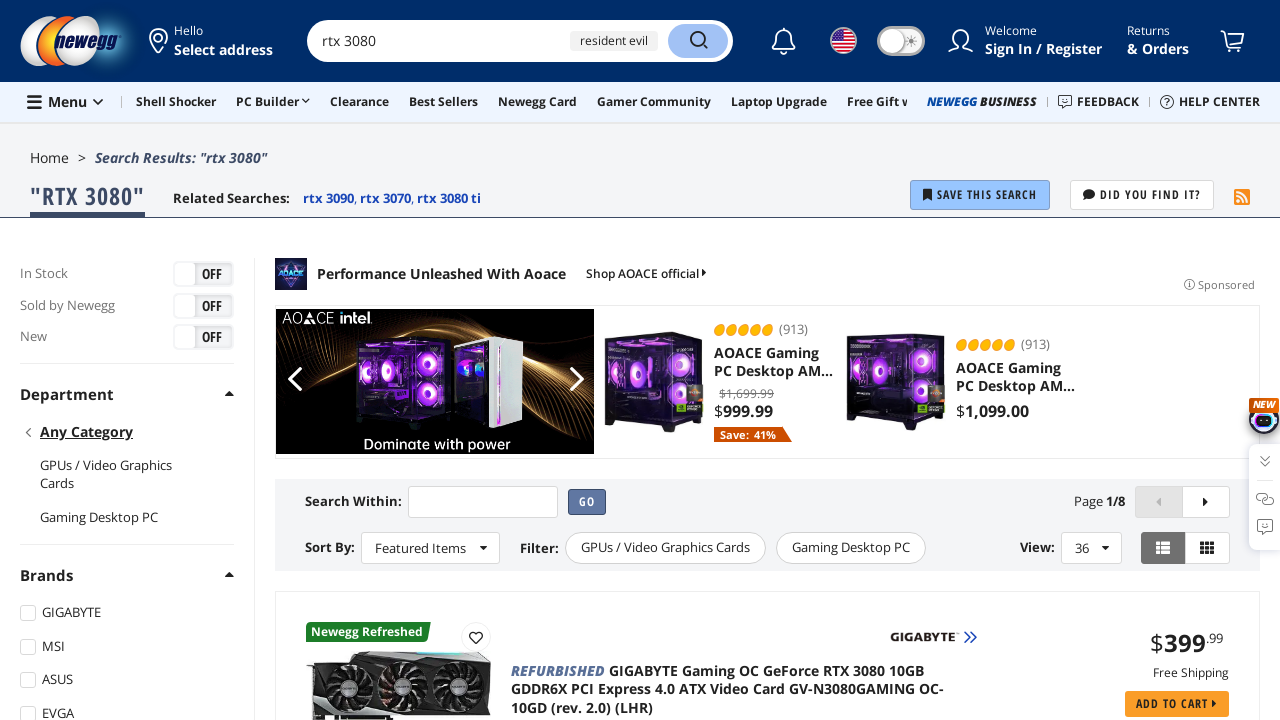

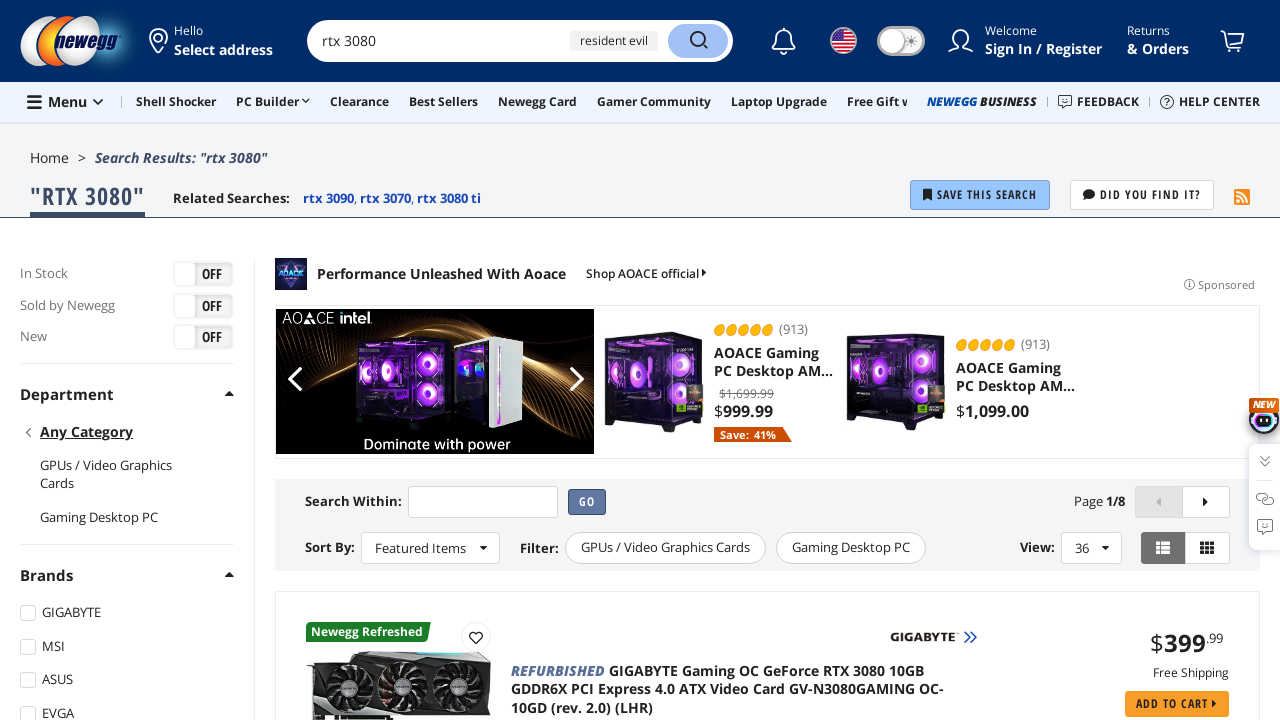